Tests applying a valid coupon code to shopping cart and verifying discount is displayed

Starting URL: http://intershop5.skillbox.ru/

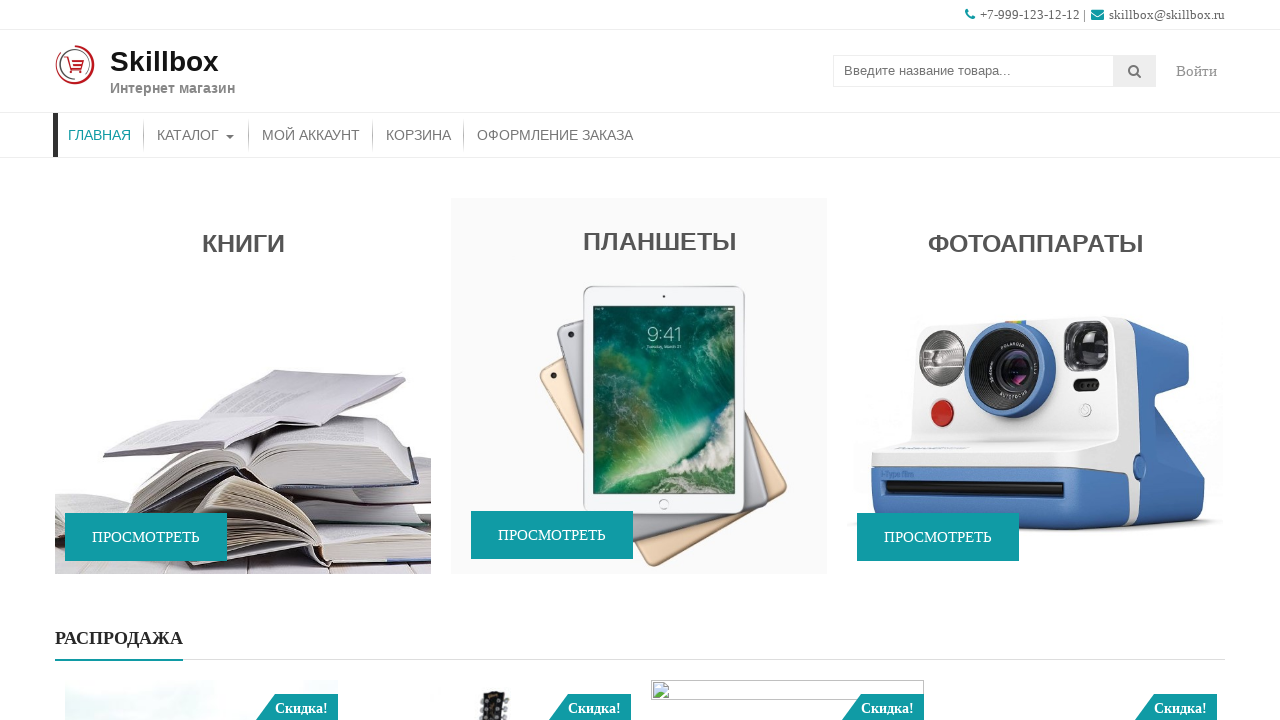

Clicked on Catalog menu at (196, 135) on xpath=//*[contains(@class, 'store-menu')]//*[.='Каталог']
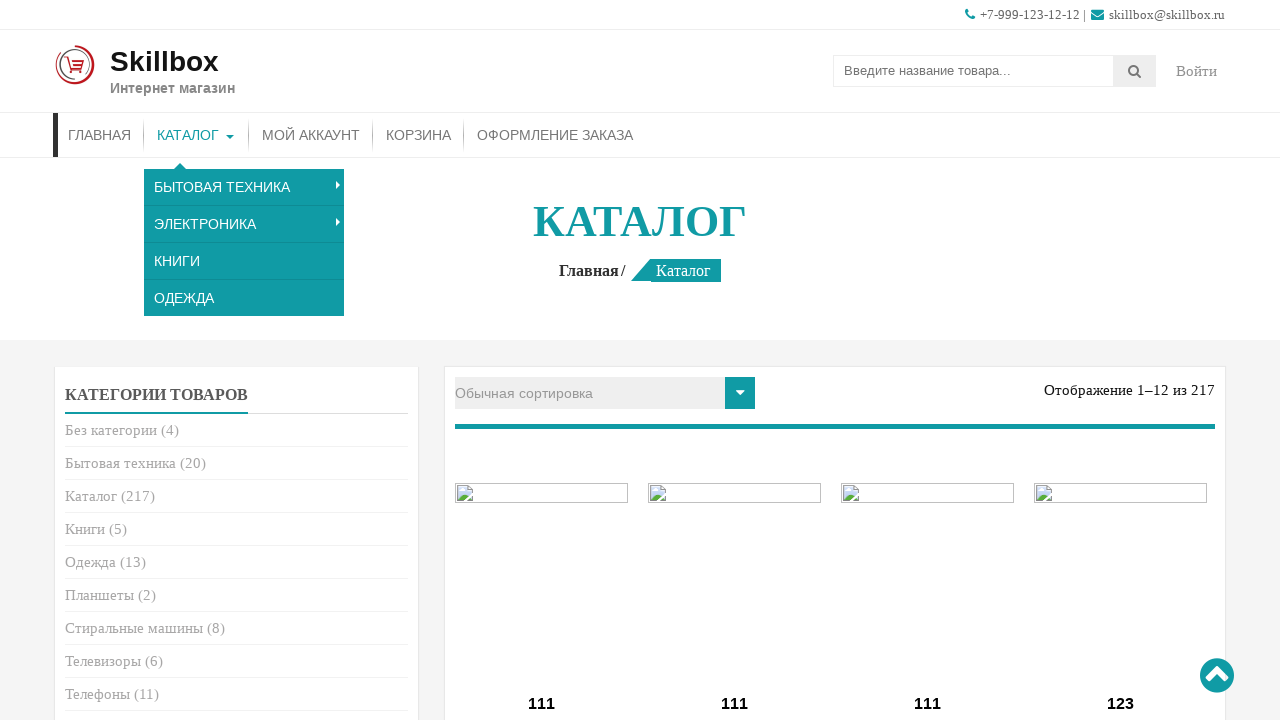

Clicked Add to Cart button on first product at (542, 361) on (//*[.= 'В корзину'])[1]
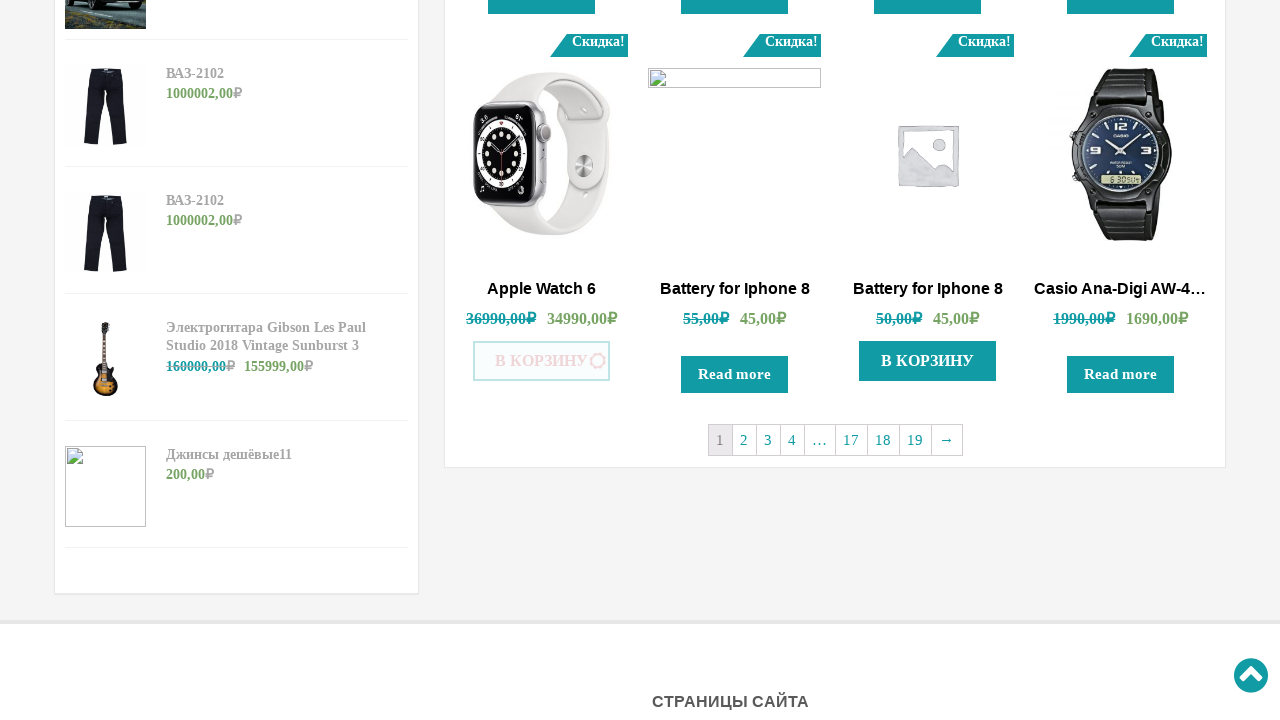

Clicked More/Details button to navigate to cart at (542, 361) on xpath=//*[.= 'Подробнее']
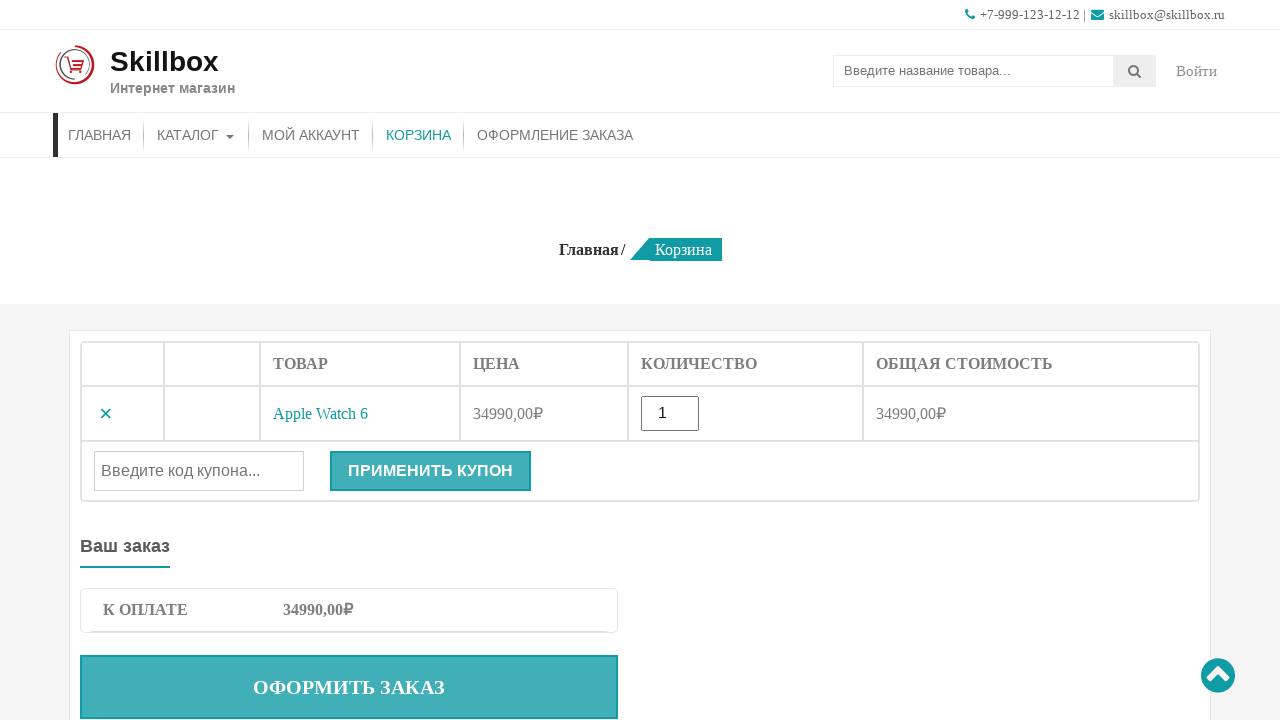

Entered valid coupon code 'sert500' on #coupon_code
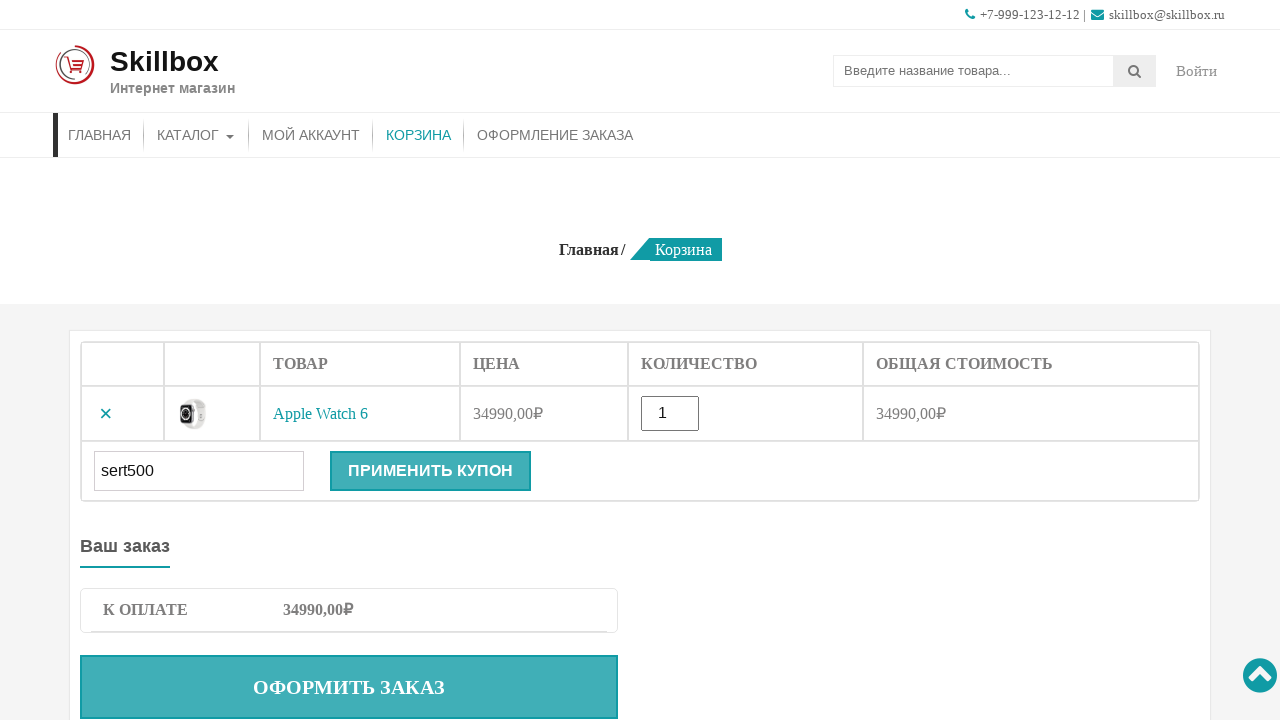

Clicked Apply Coupon button at (430, 471) on [name='apply_coupon']
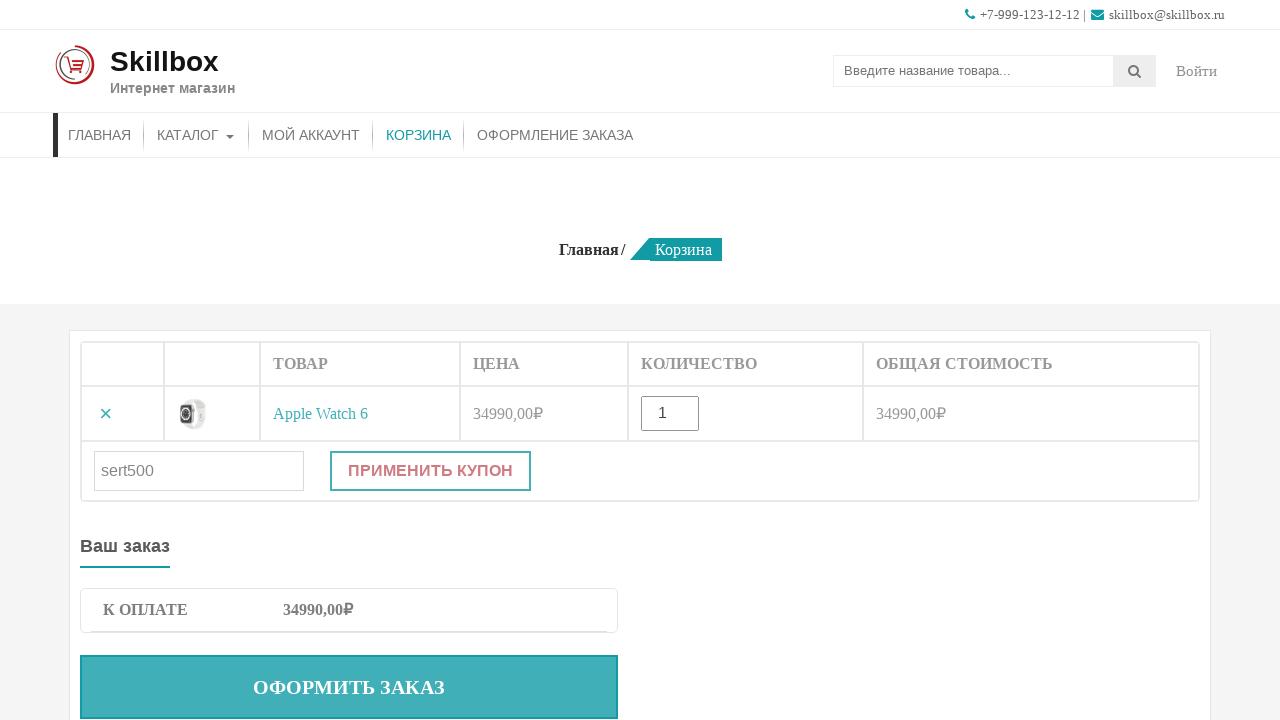

Verified that discount is displayed on cart page
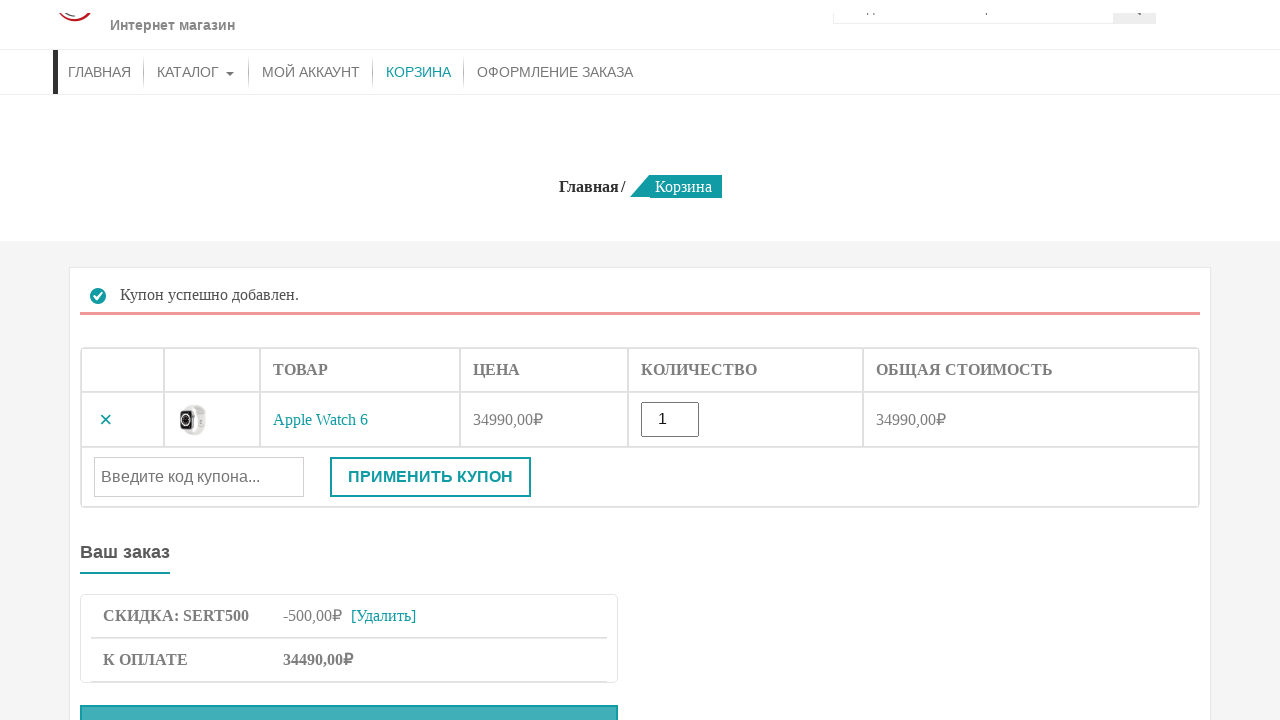

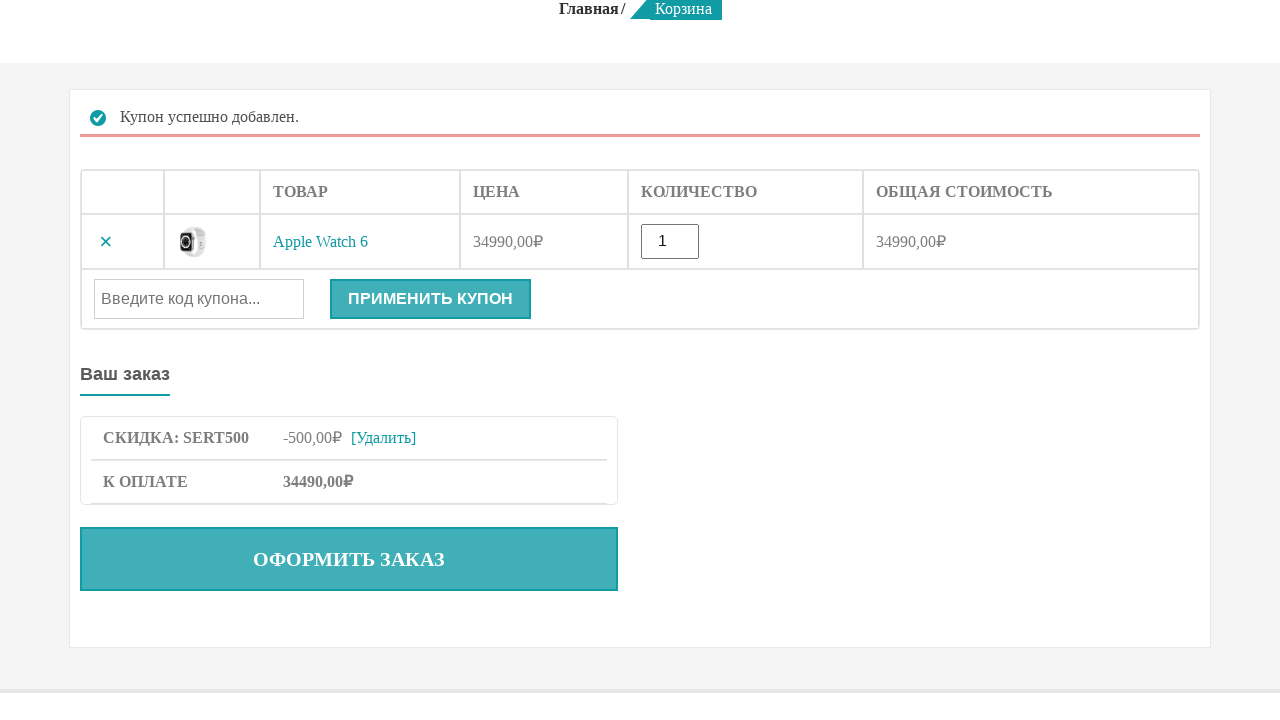